Tests dropdown menu functionality by clicking on the dropdown button and selecting the autocomplete option

Starting URL: https://formy-project.herokuapp.com/dropdown

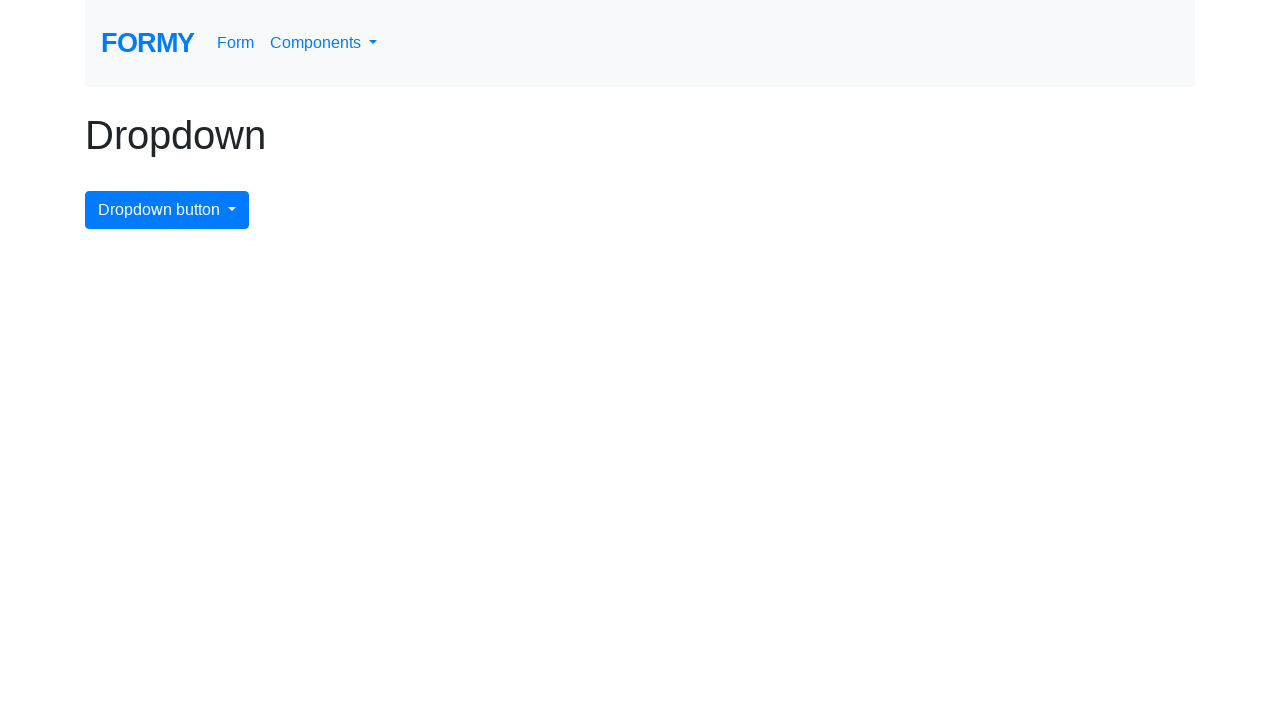

Clicked dropdown menu button to open dropdown at (167, 210) on #dropdownMenuButton
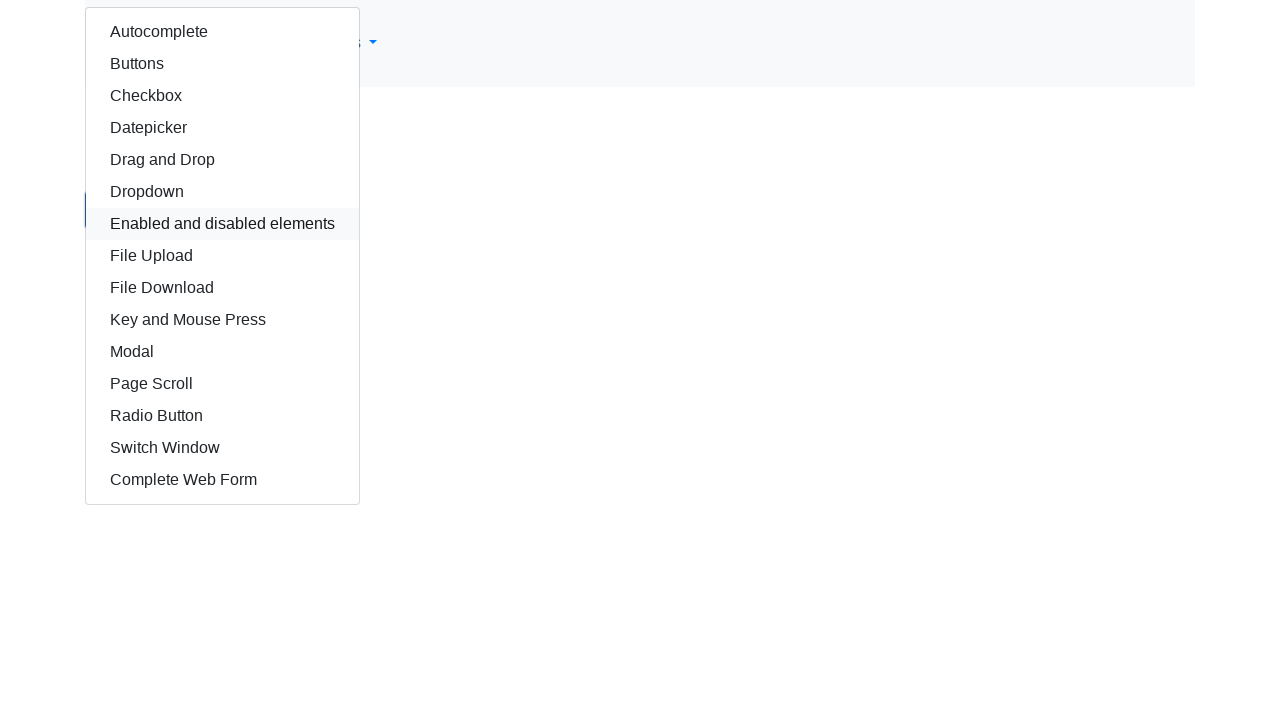

Selected autocomplete option from dropdown menu at (222, 32) on #autocomplete
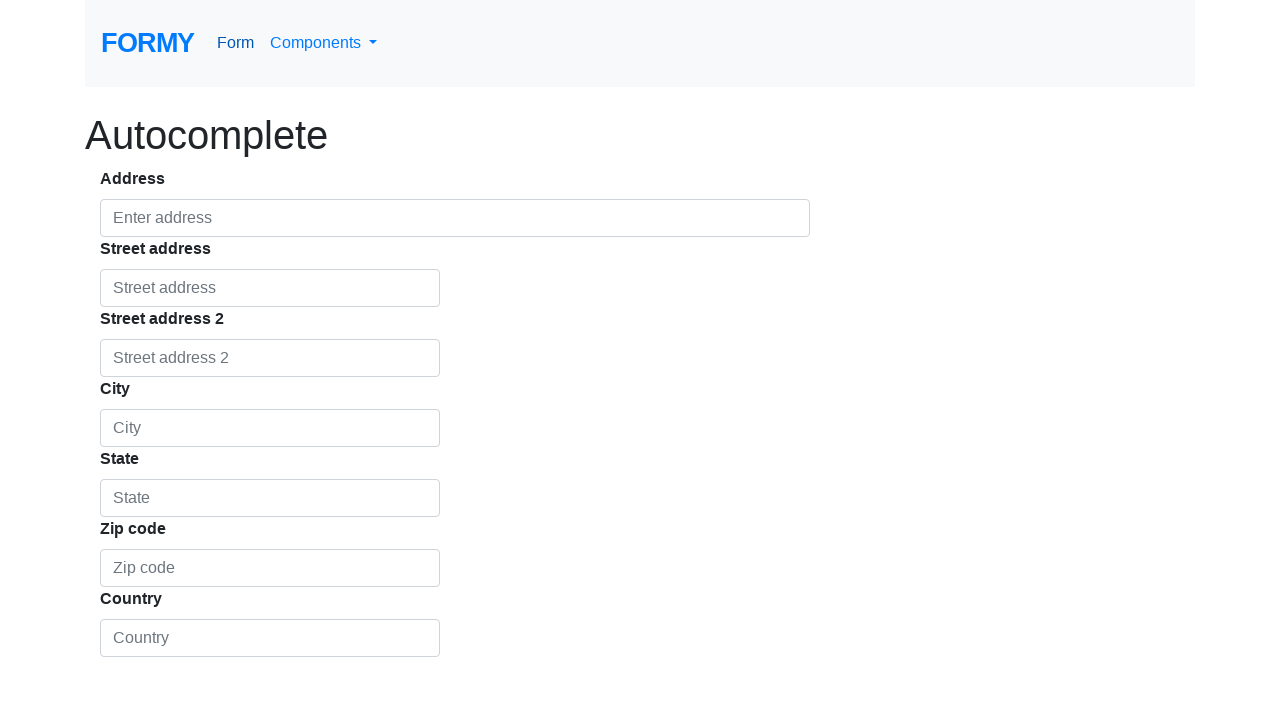

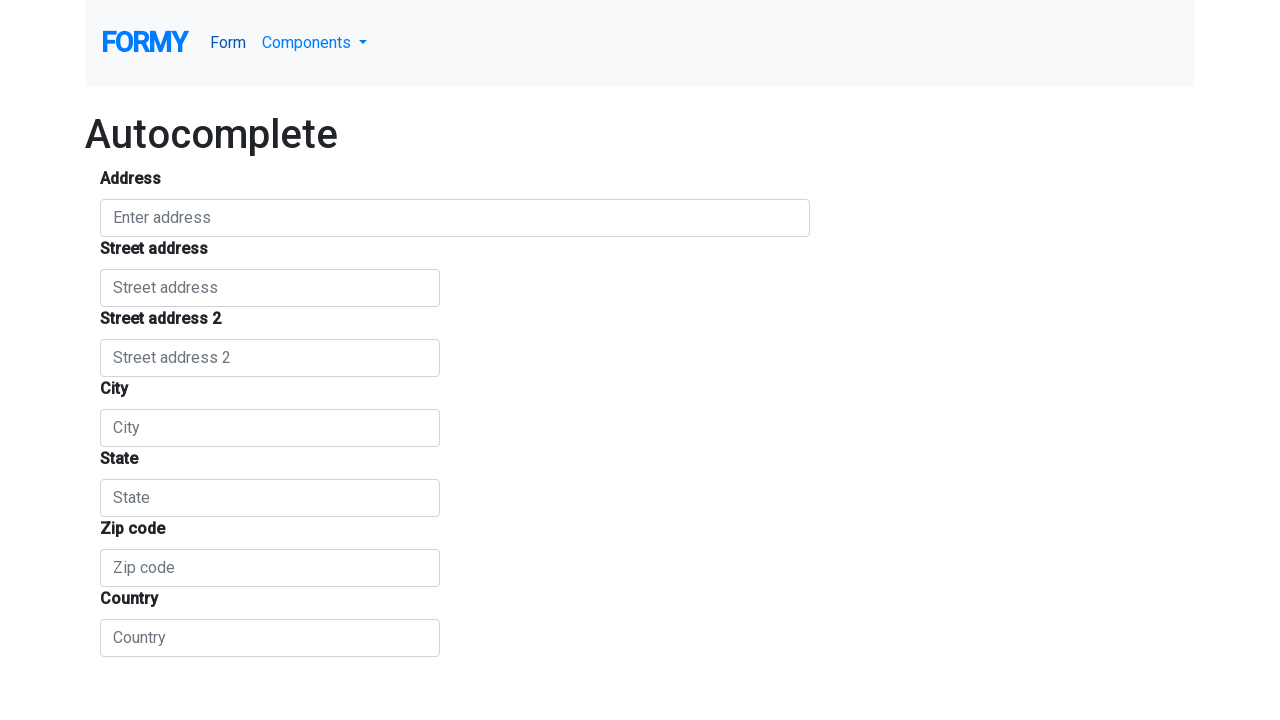